Tests form submission using tag name selectors to fill input fields and submit

Starting URL: https://demoqa.com/text-box

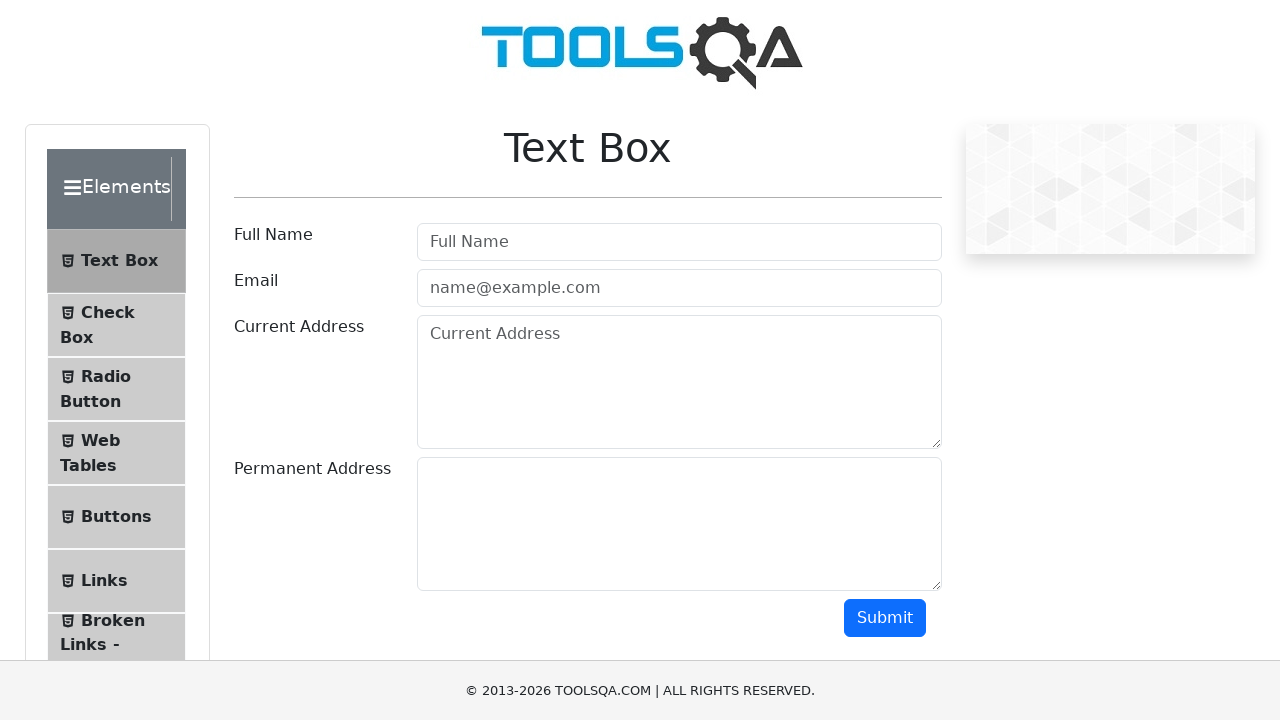

Filled first input field with username 'shondi Akter' on input >> nth=0
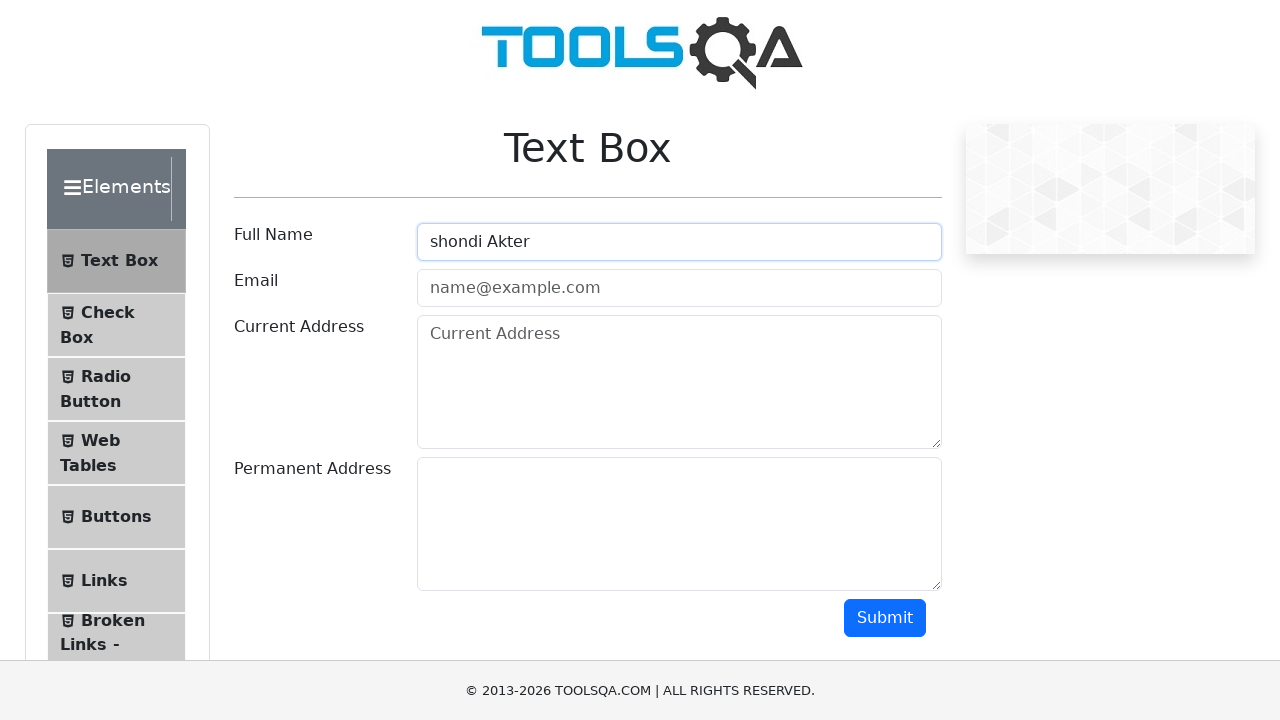

Filled second input field with email 'shondi@test.com' on input >> nth=1
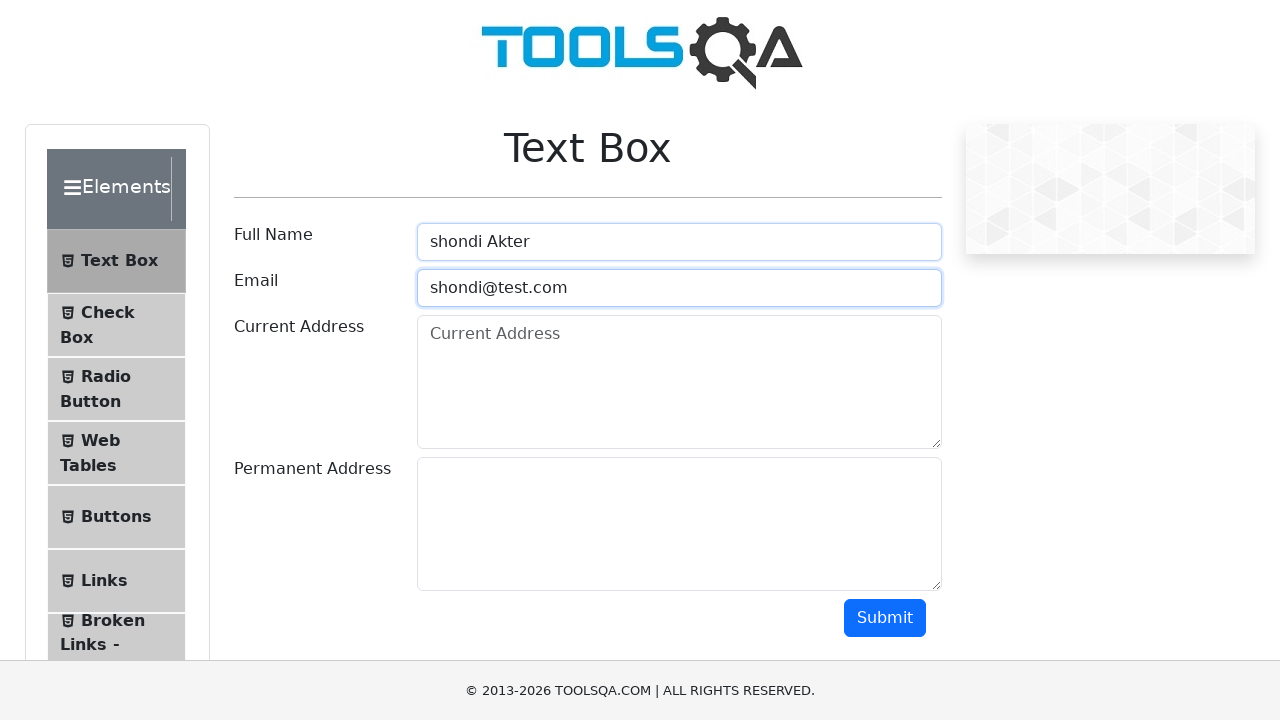

Clicked submit button to submit the form at (885, 618) on #submit
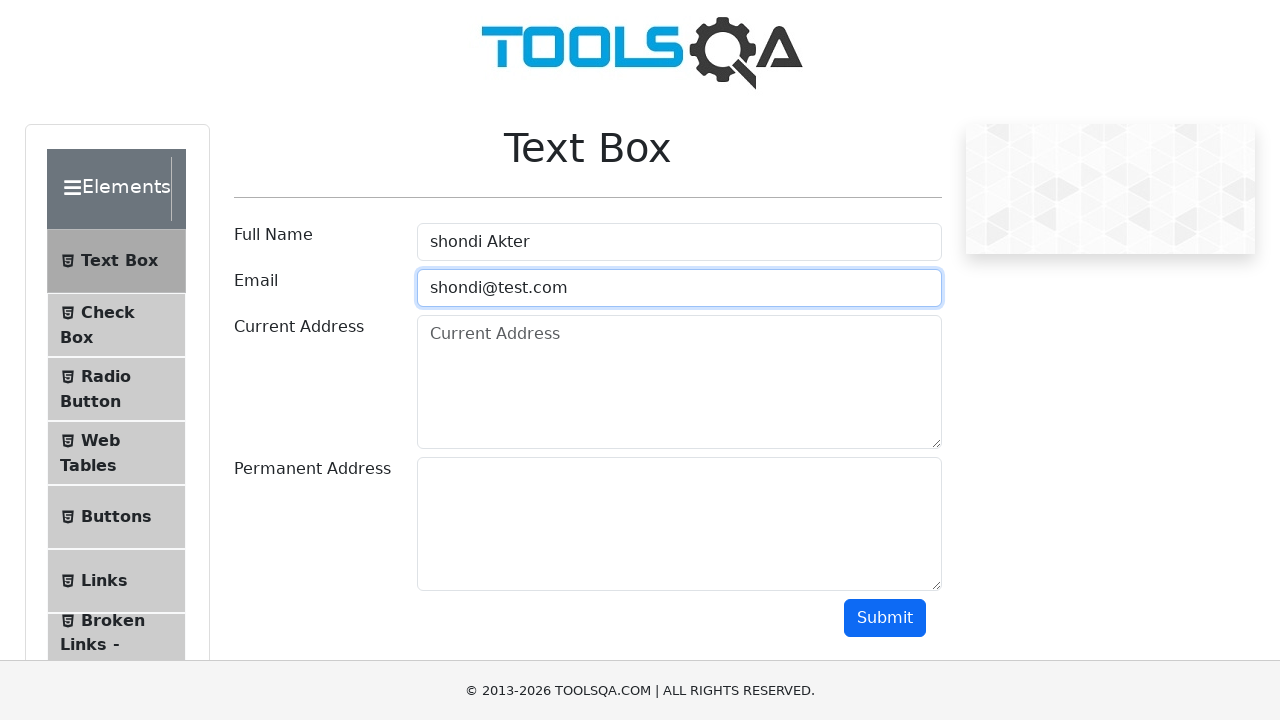

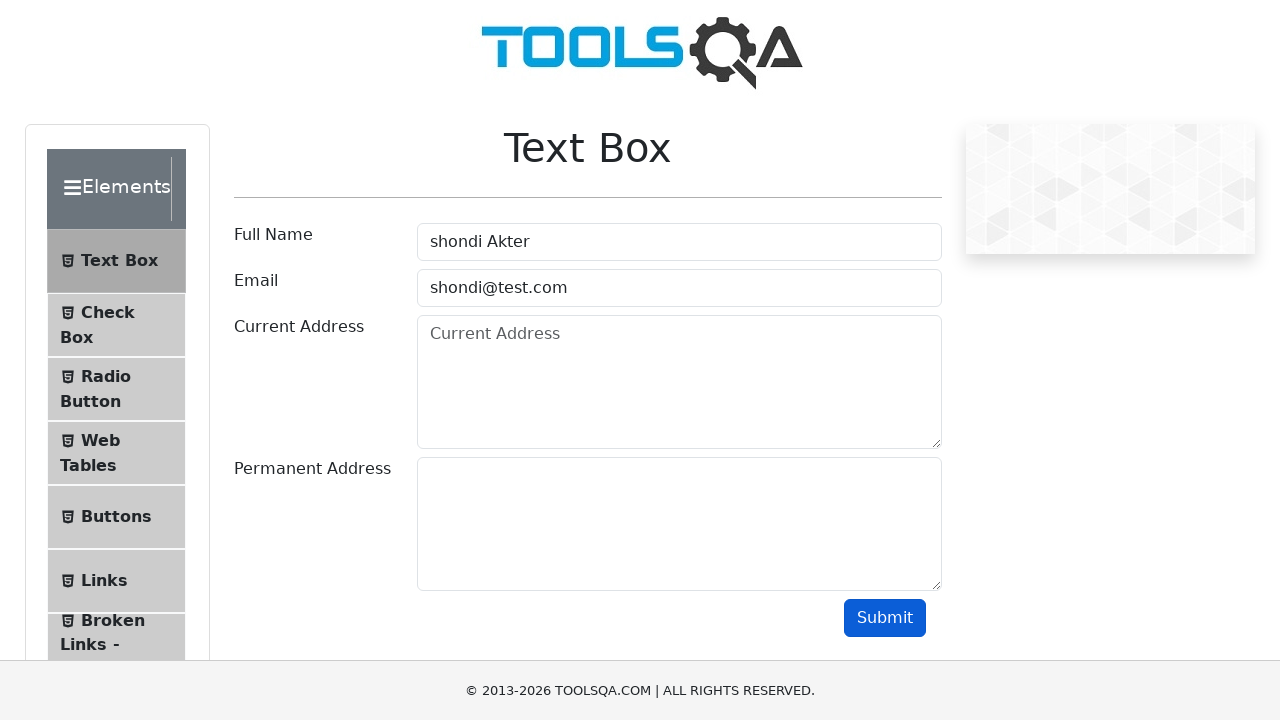